Tests page scrolling functionality by navigating to a demo site and scrolling down 1200 pixels using JavaScript execution

Starting URL: https://www.globalsqa.com/demo-site/

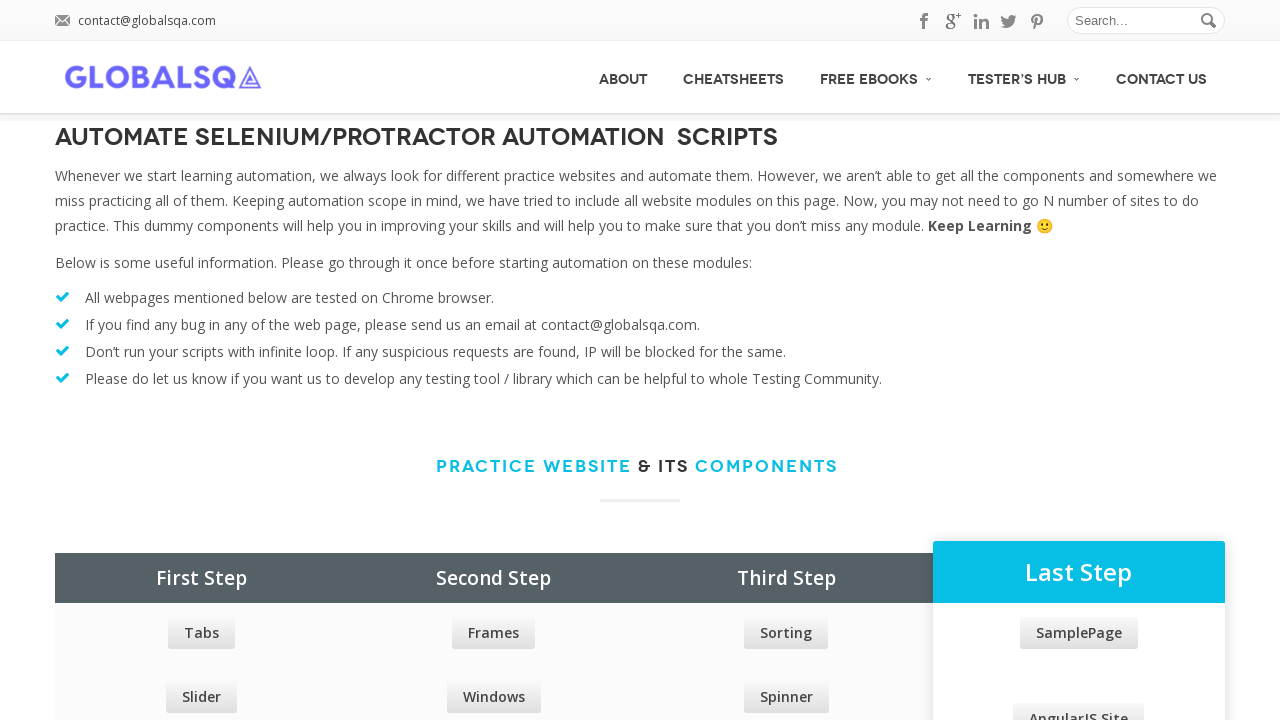

Navigated to demo site at https://www.globalsqa.com/demo-site/
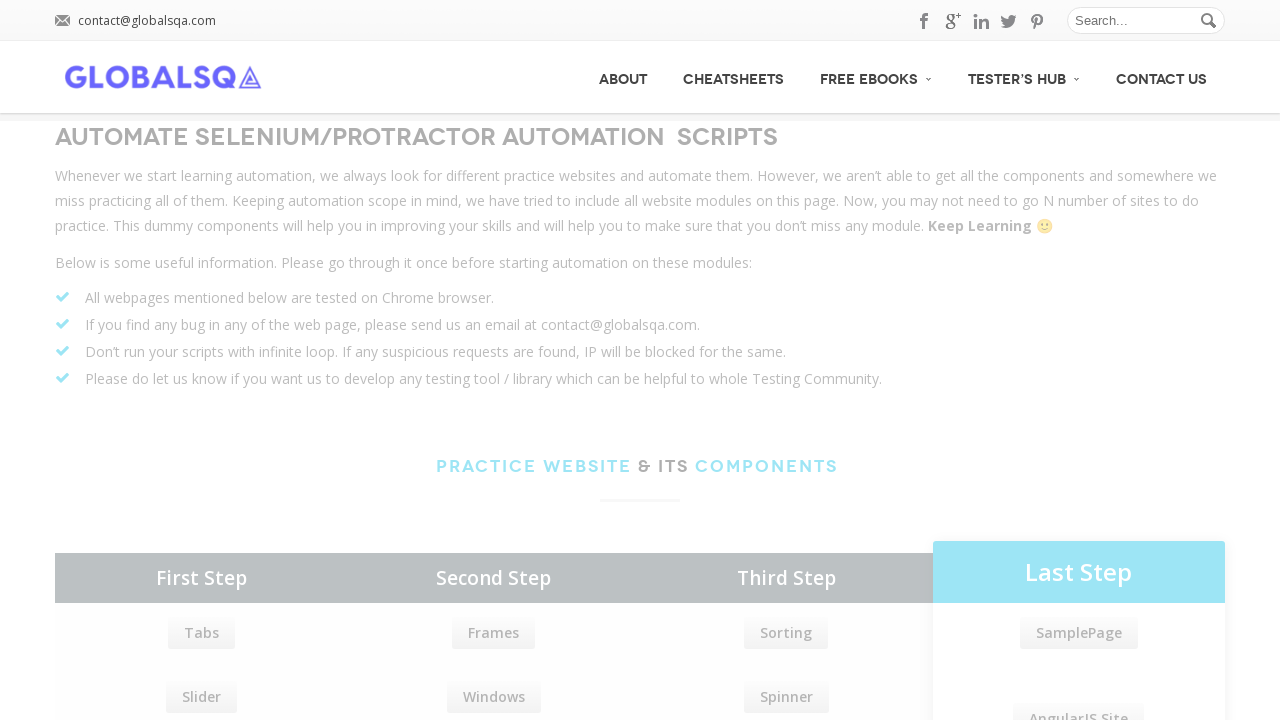

Scrolled down 1200 pixels using JavaScript execution
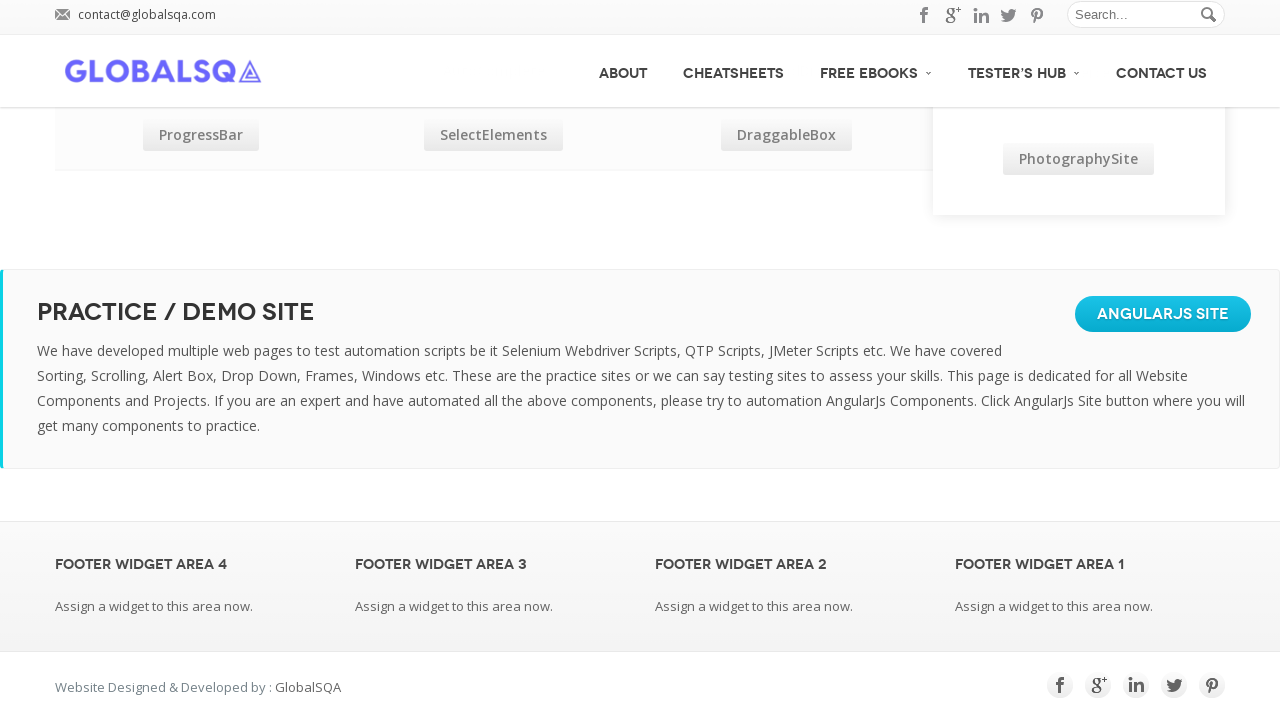

Waited 1000ms for scroll to complete and content to be visible
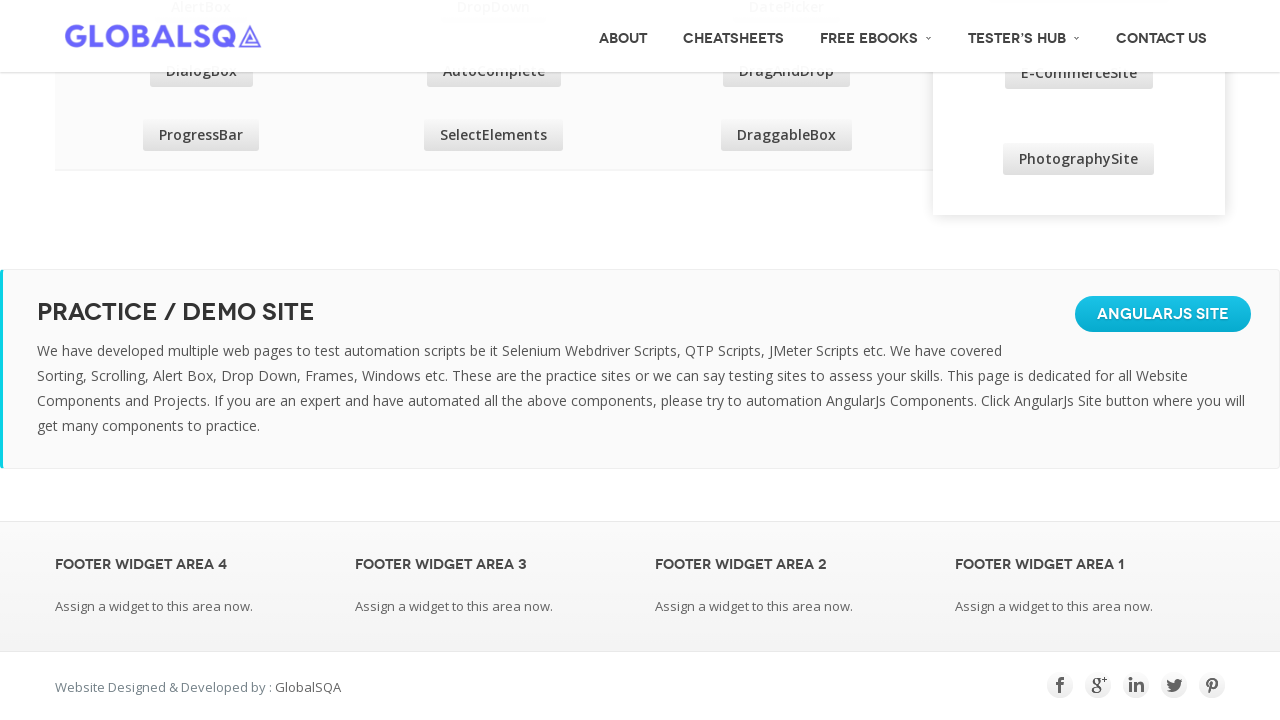

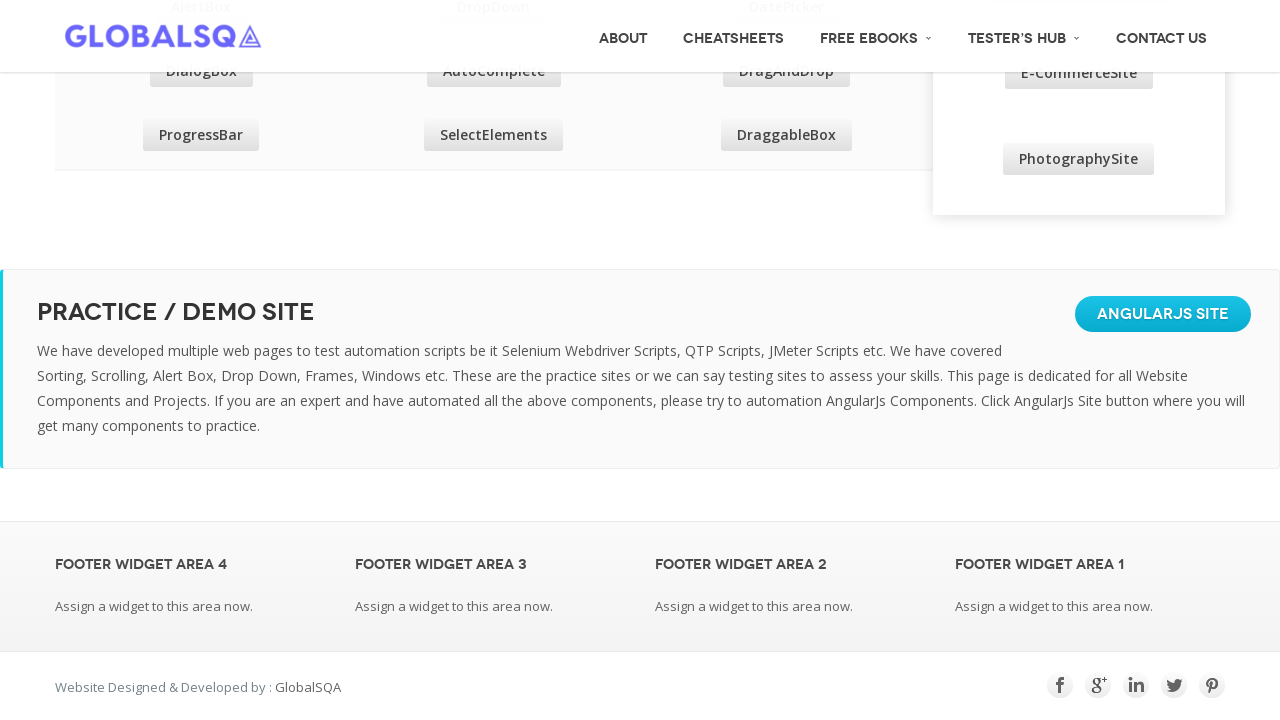